Tests that entered text is trimmed when editing a todo item.

Starting URL: https://demo.playwright.dev/todomvc

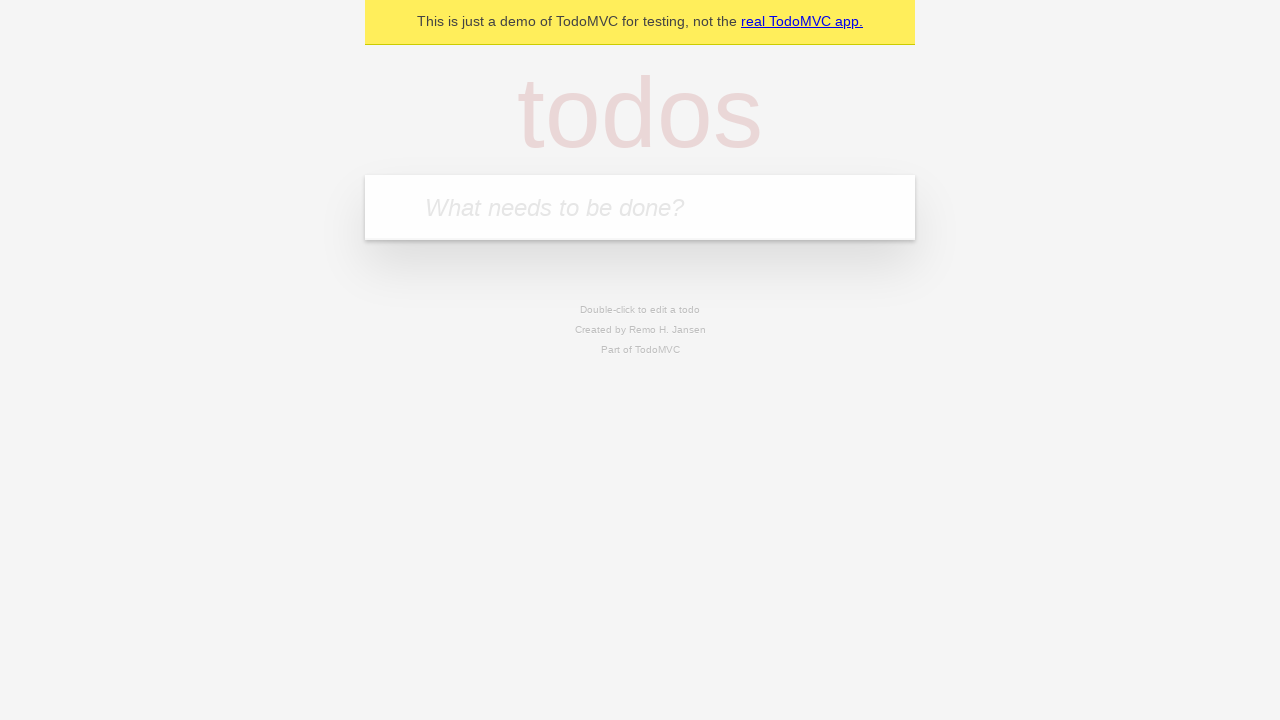

Filled todo input with 'buy some cheese' on internal:attr=[placeholder="What needs to be done?"i]
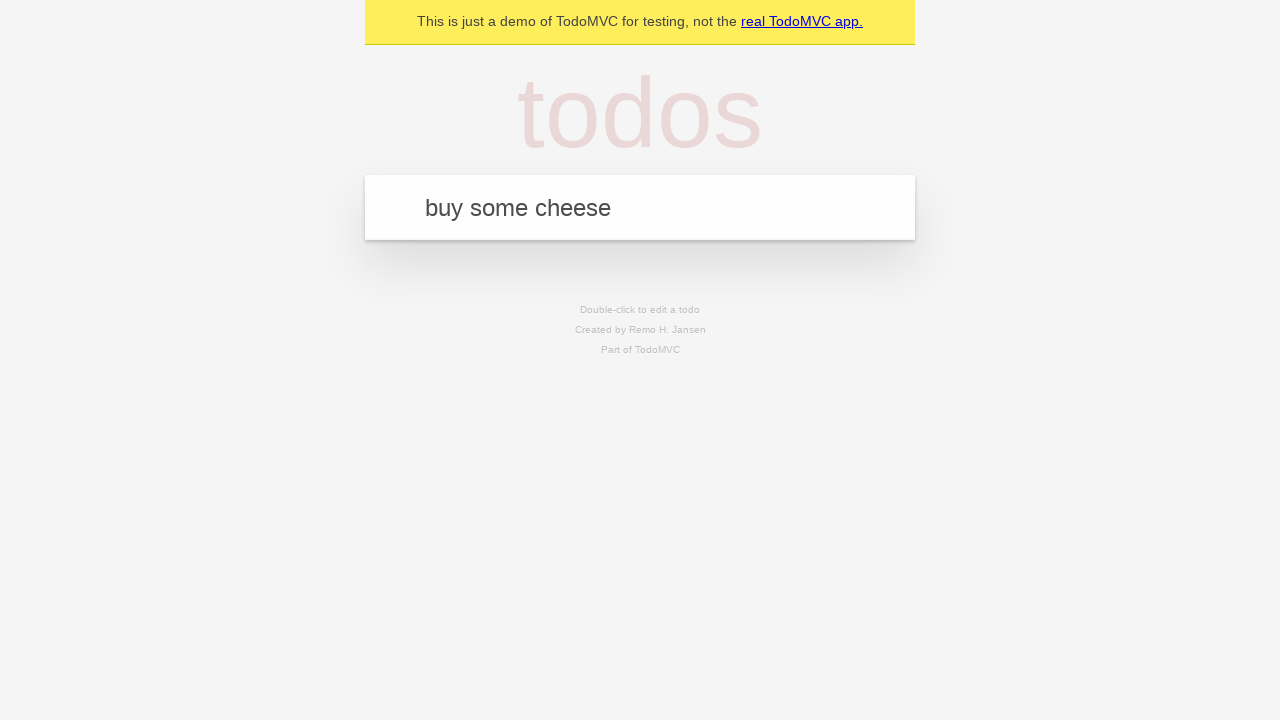

Pressed Enter to add first todo on internal:attr=[placeholder="What needs to be done?"i]
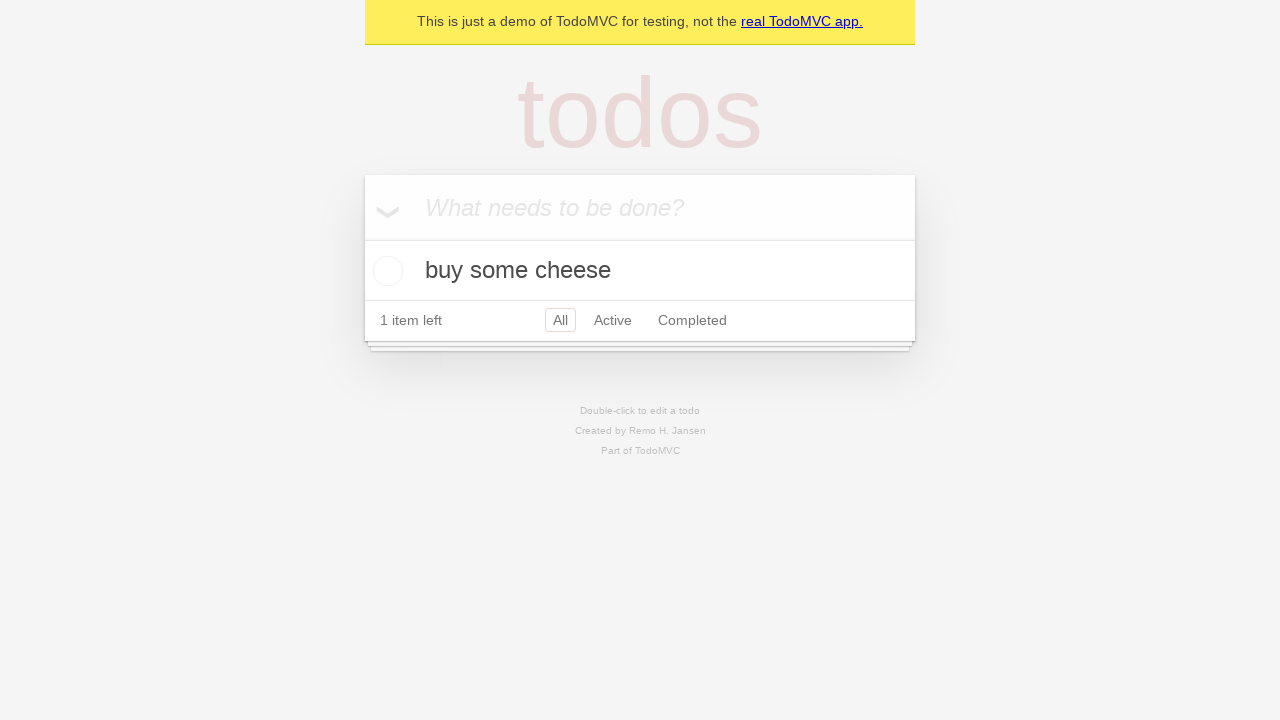

Filled todo input with 'feed the cat' on internal:attr=[placeholder="What needs to be done?"i]
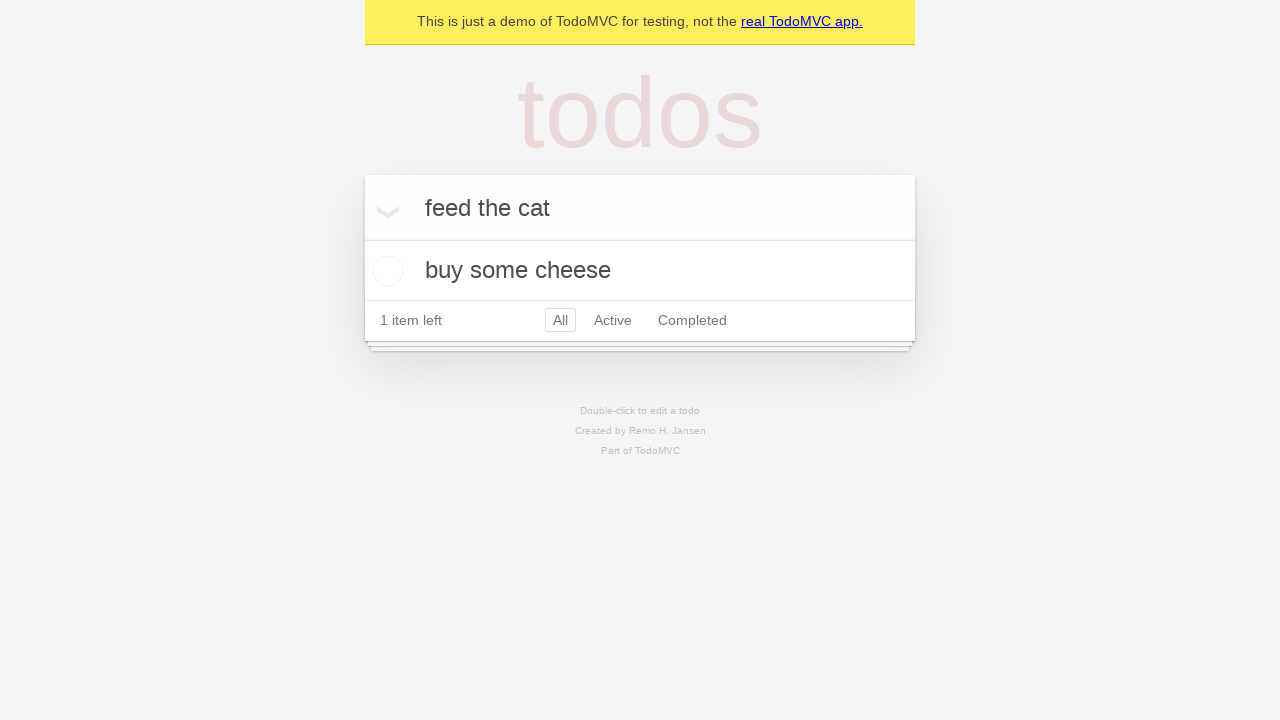

Pressed Enter to add second todo on internal:attr=[placeholder="What needs to be done?"i]
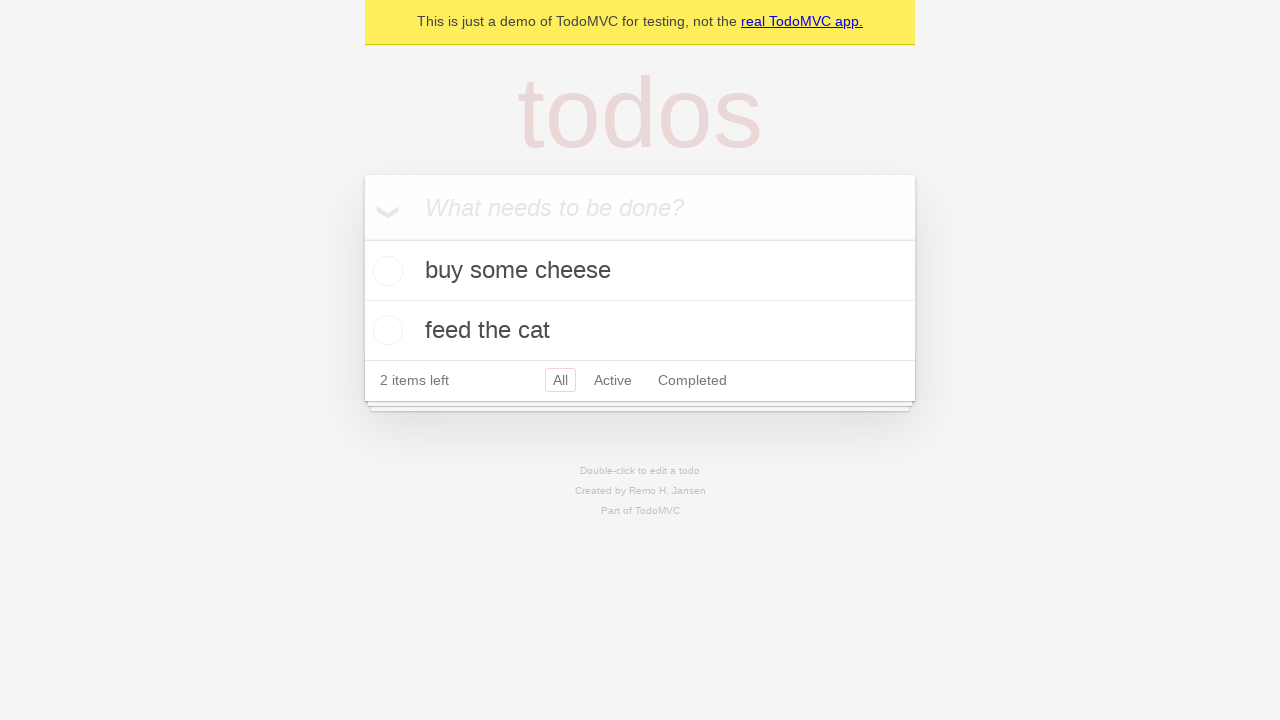

Filled todo input with 'book a doctors appointment' on internal:attr=[placeholder="What needs to be done?"i]
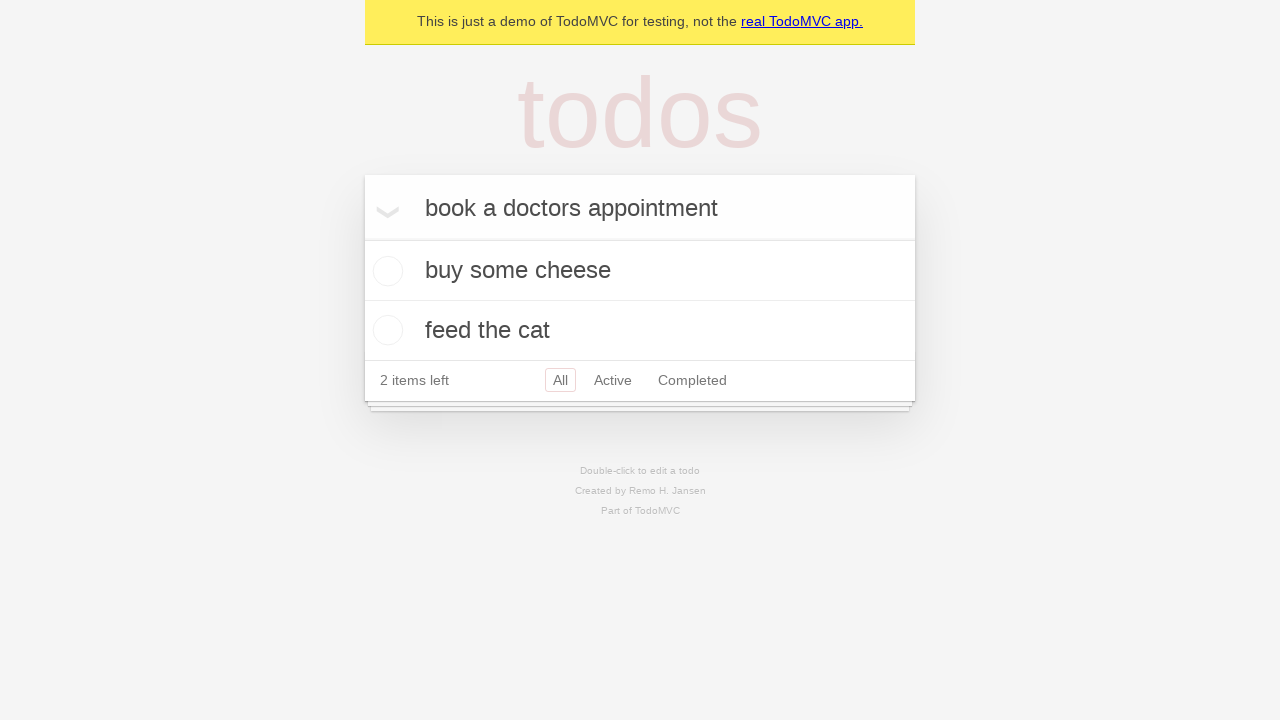

Pressed Enter to add third todo on internal:attr=[placeholder="What needs to be done?"i]
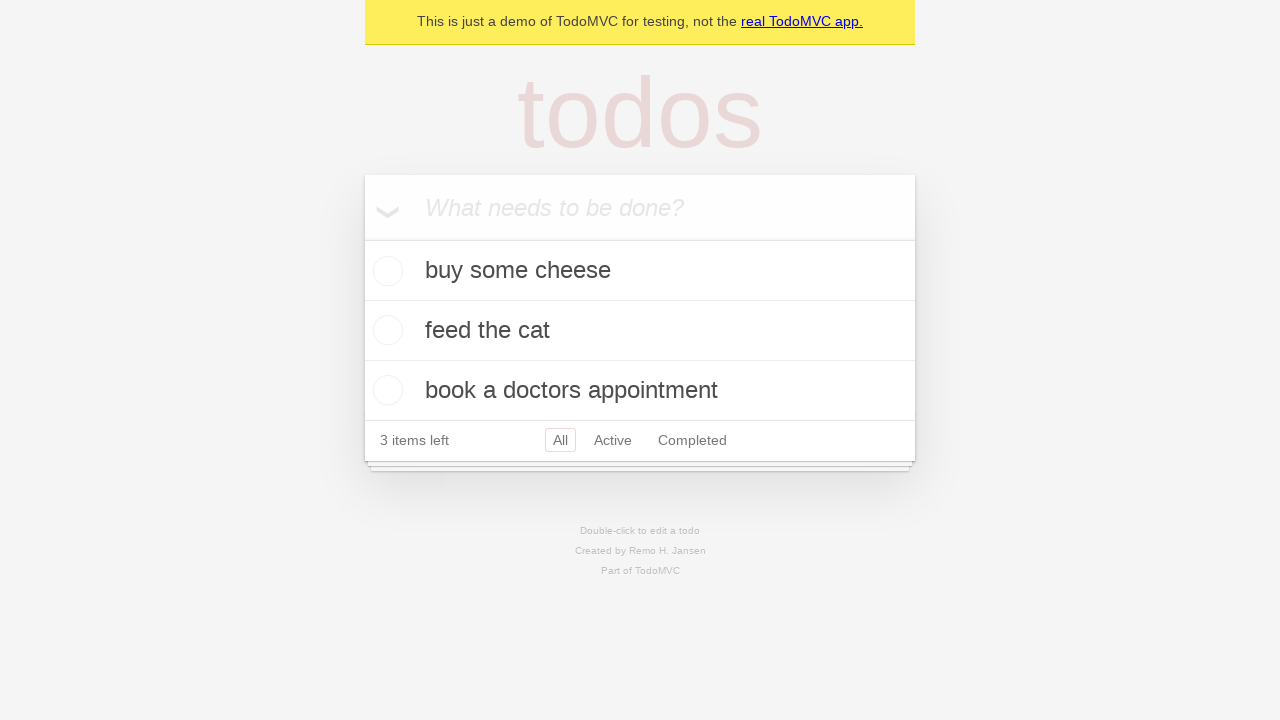

Double-clicked second todo item to enter edit mode at (640, 331) on internal:testid=[data-testid="todo-item"s] >> nth=1
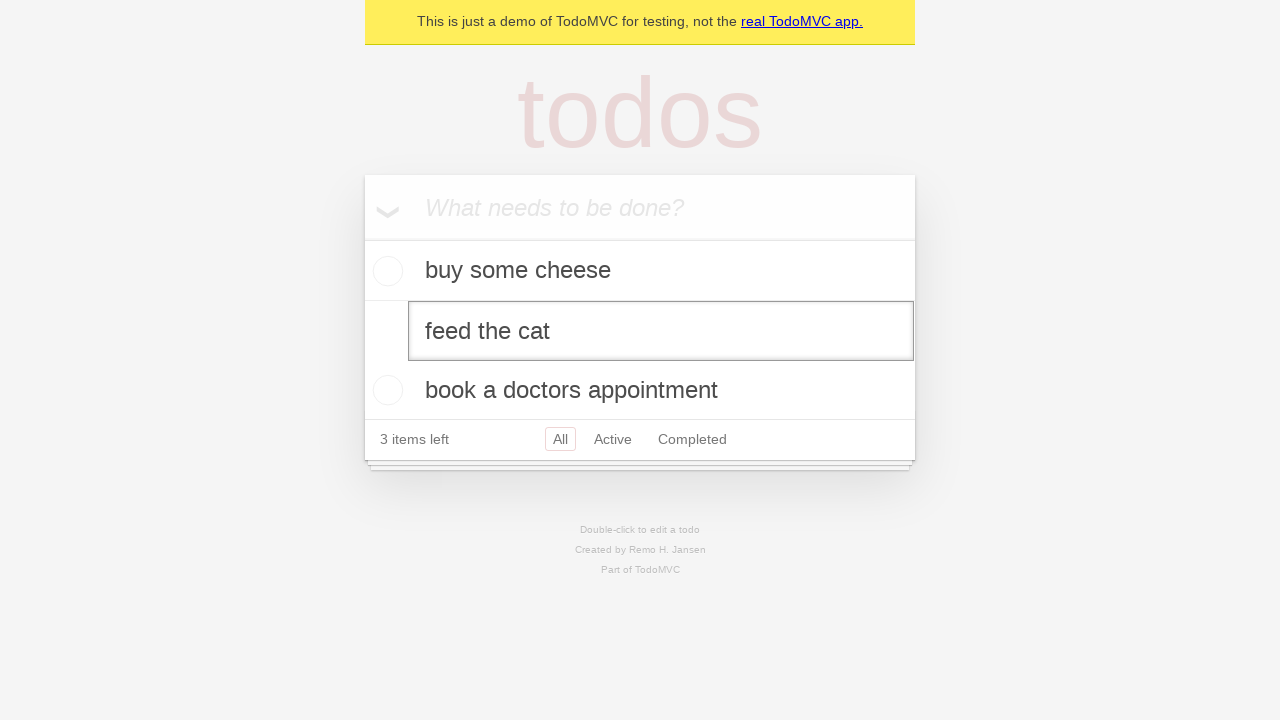

Filled edit field with padded text '    buy some sausages    ' on internal:testid=[data-testid="todo-item"s] >> nth=1 >> internal:role=textbox[nam
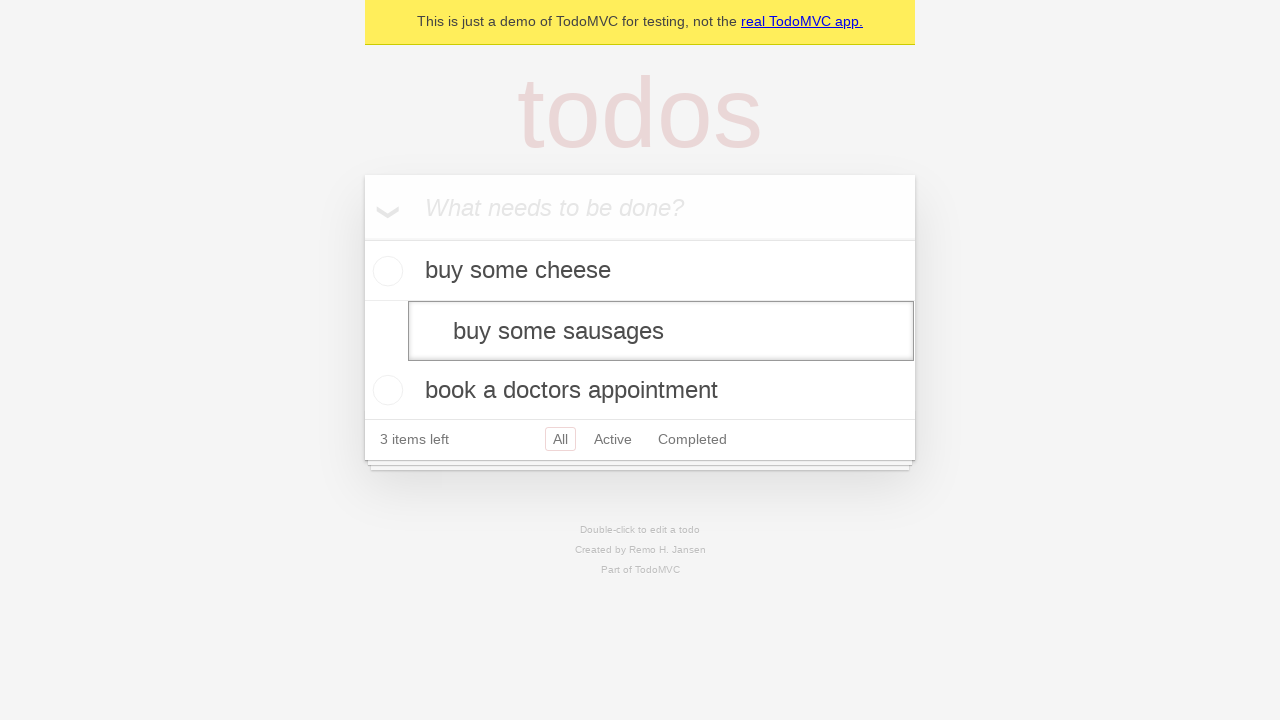

Pressed Enter to confirm edited todo on internal:testid=[data-testid="todo-item"s] >> nth=1 >> internal:role=textbox[nam
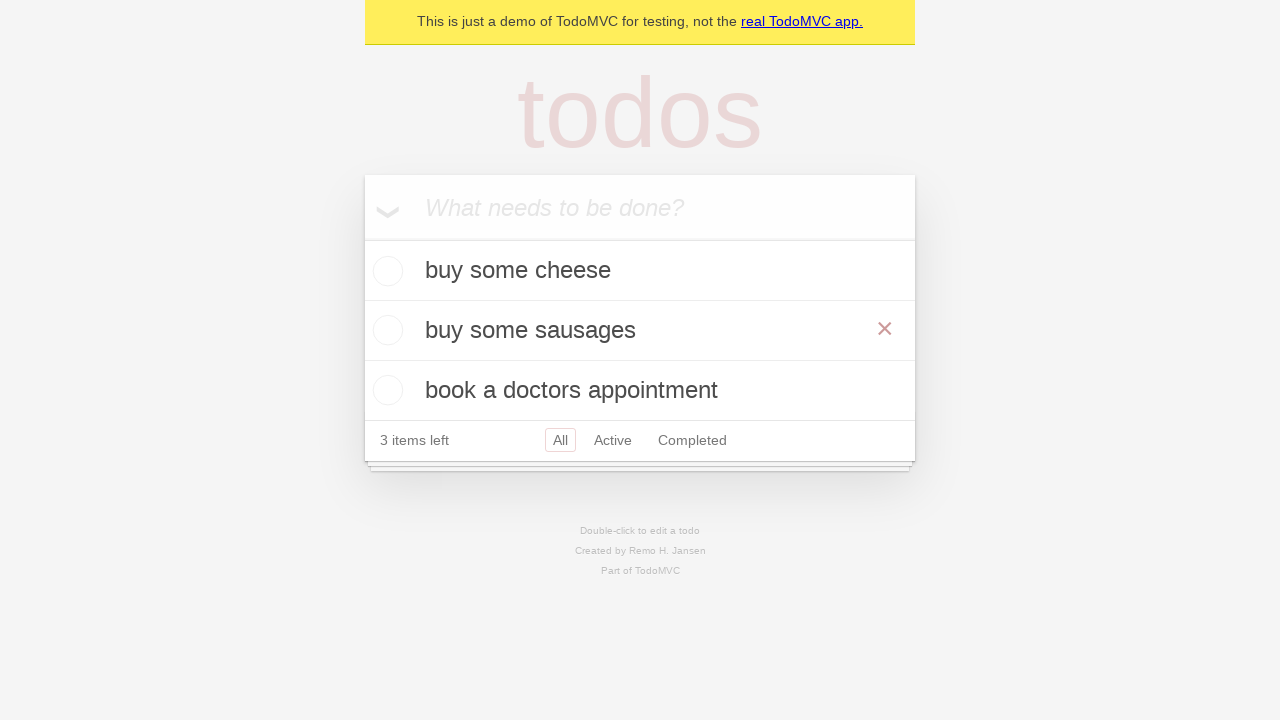

Waited for todo title to update after edit
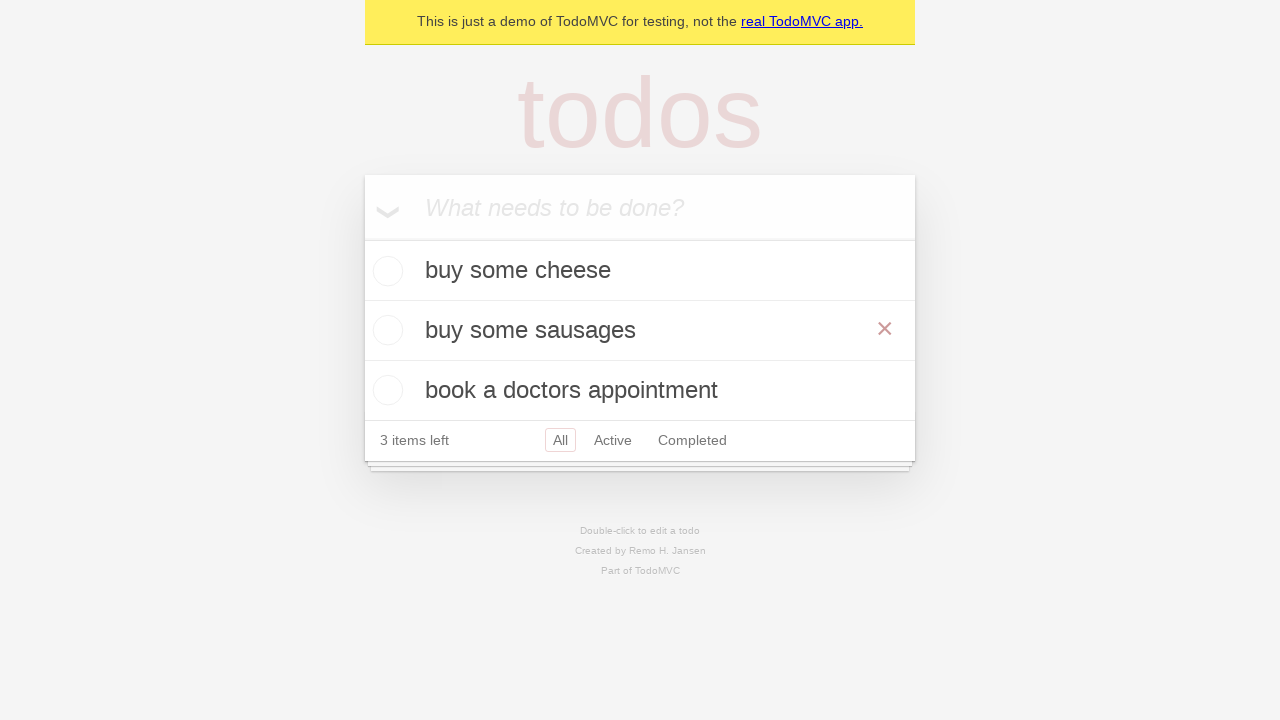

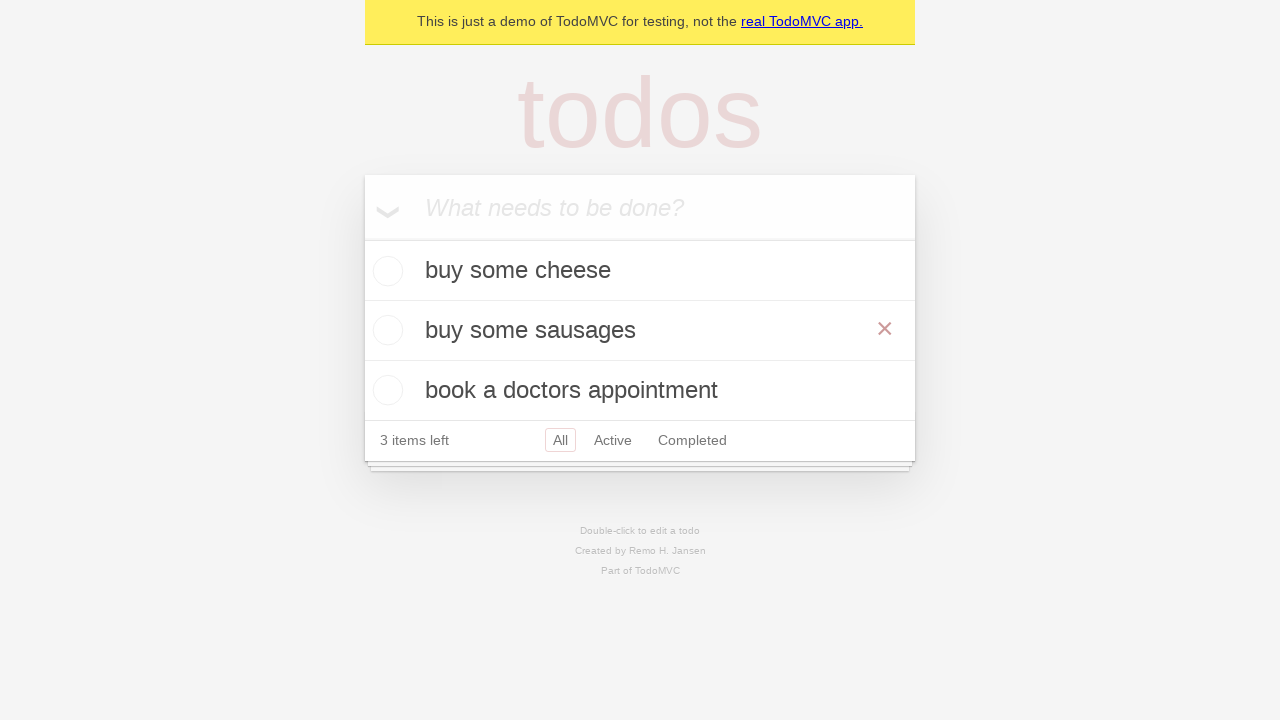